Tests HTML4 drag and drop functionality by dragging a small circle to a big circle target and verifying the success message and background color change.

Starting URL: https://automationfc.github.io/kendo-drag-drop/

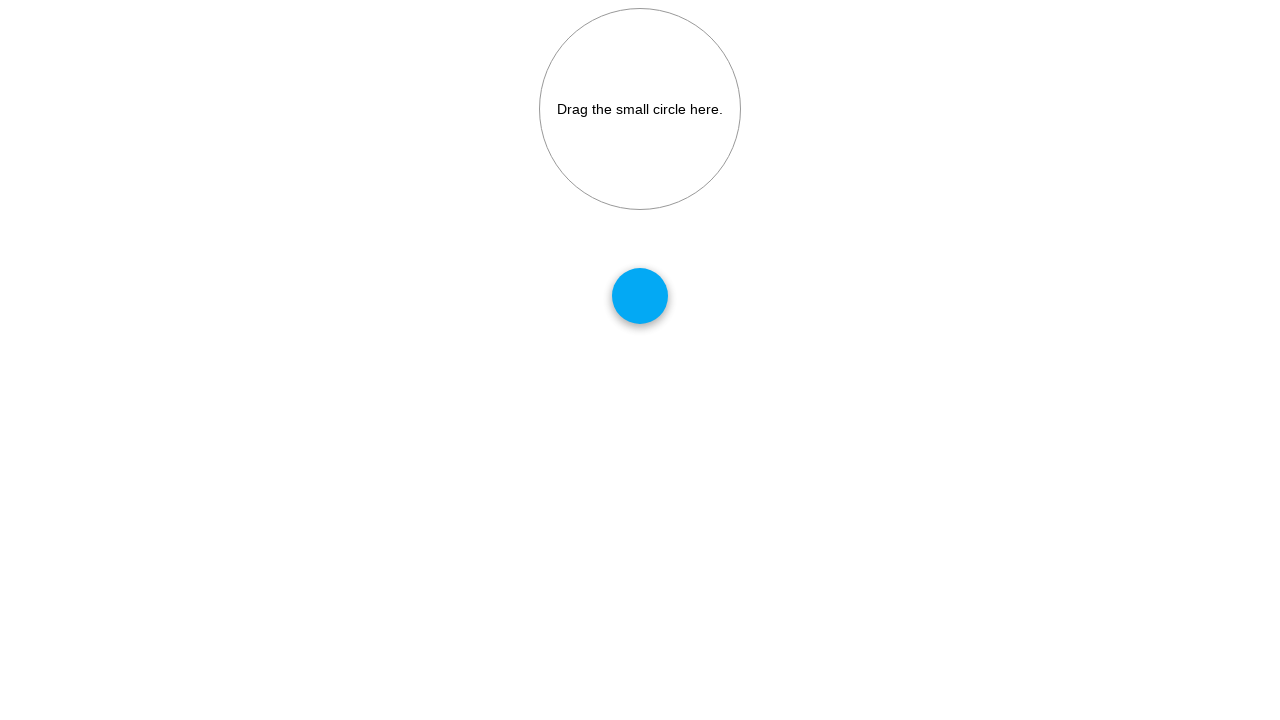

Located small circle element (draggable)
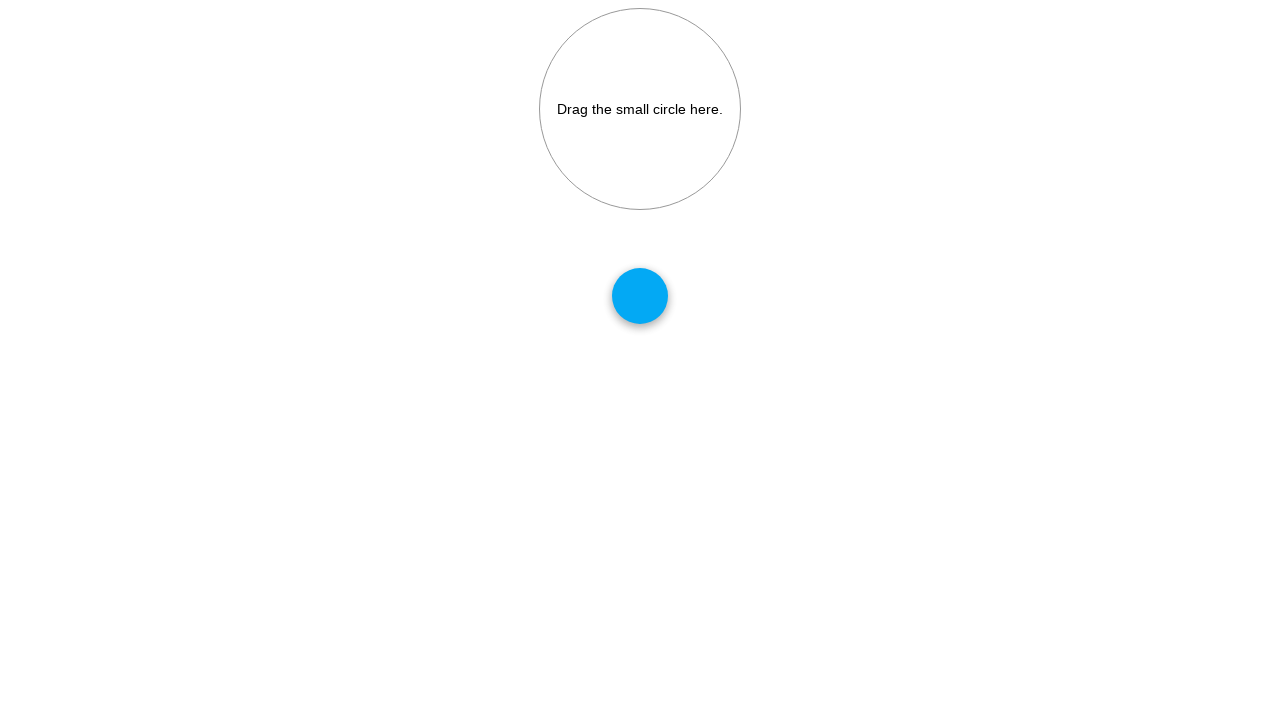

Located big circle element (drop target)
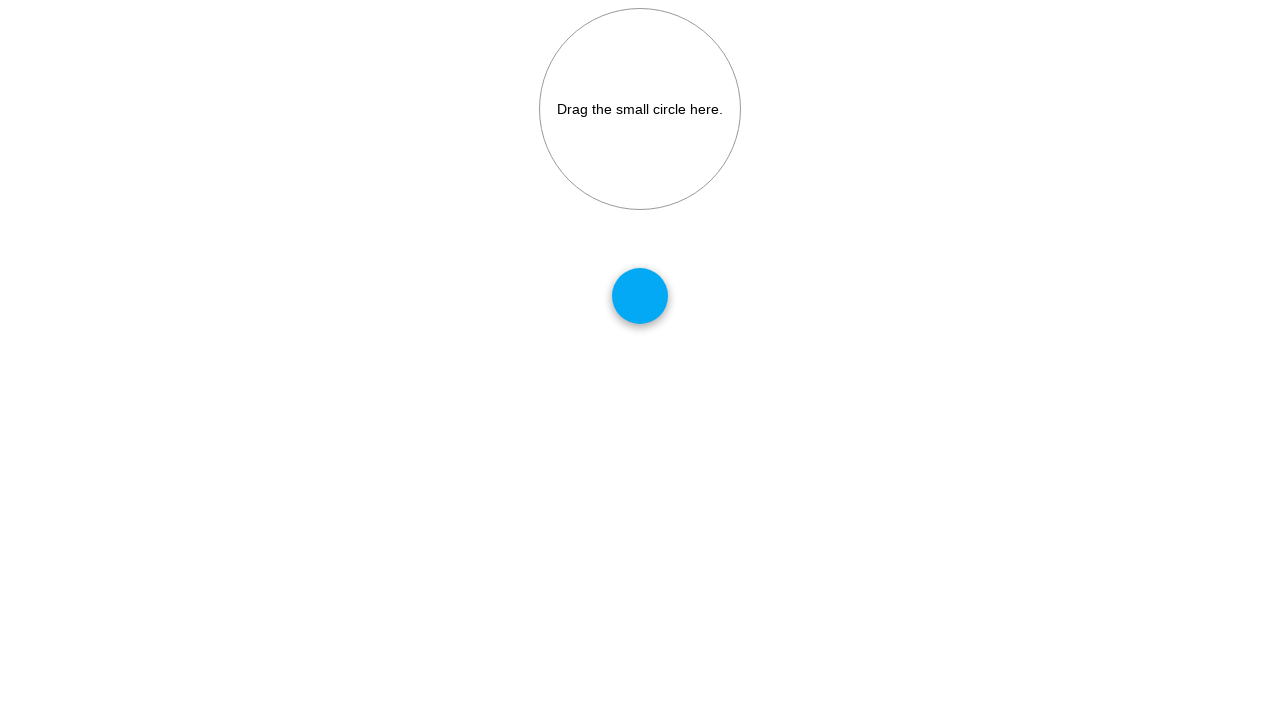

Dragged small circle to big circle target at (640, 109)
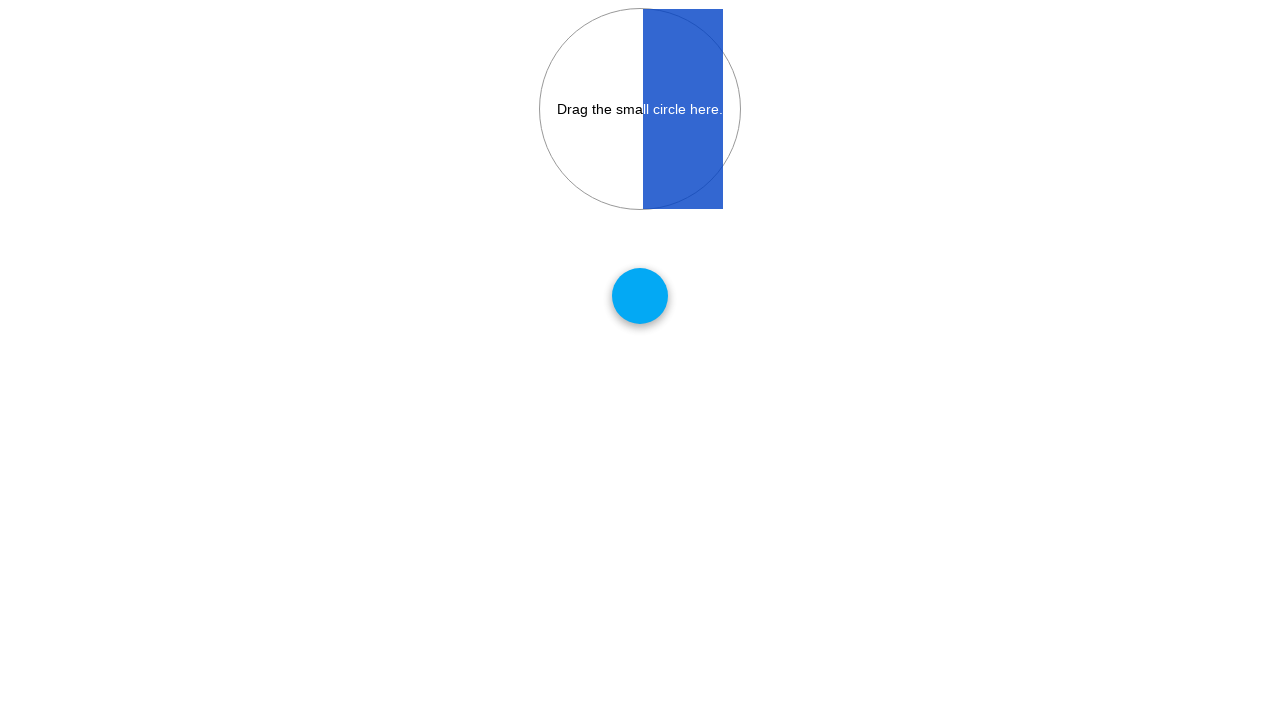

Waited 1 second for drag and drop animation to complete
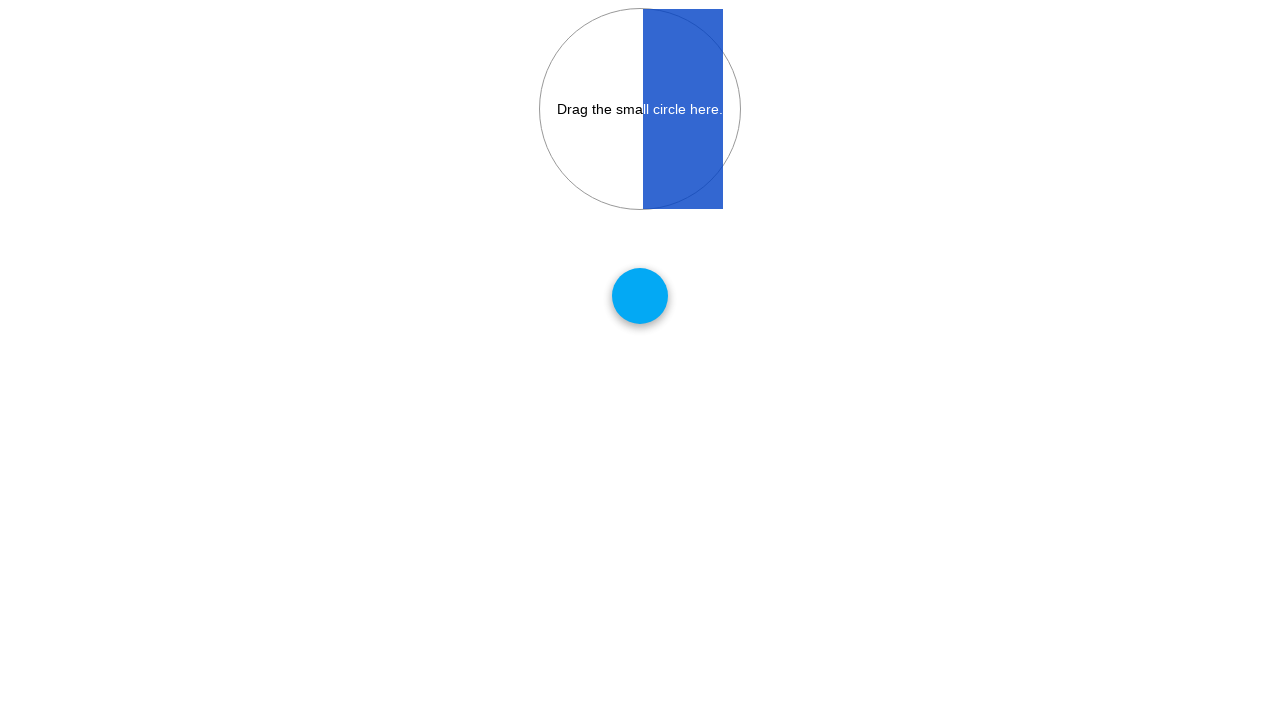

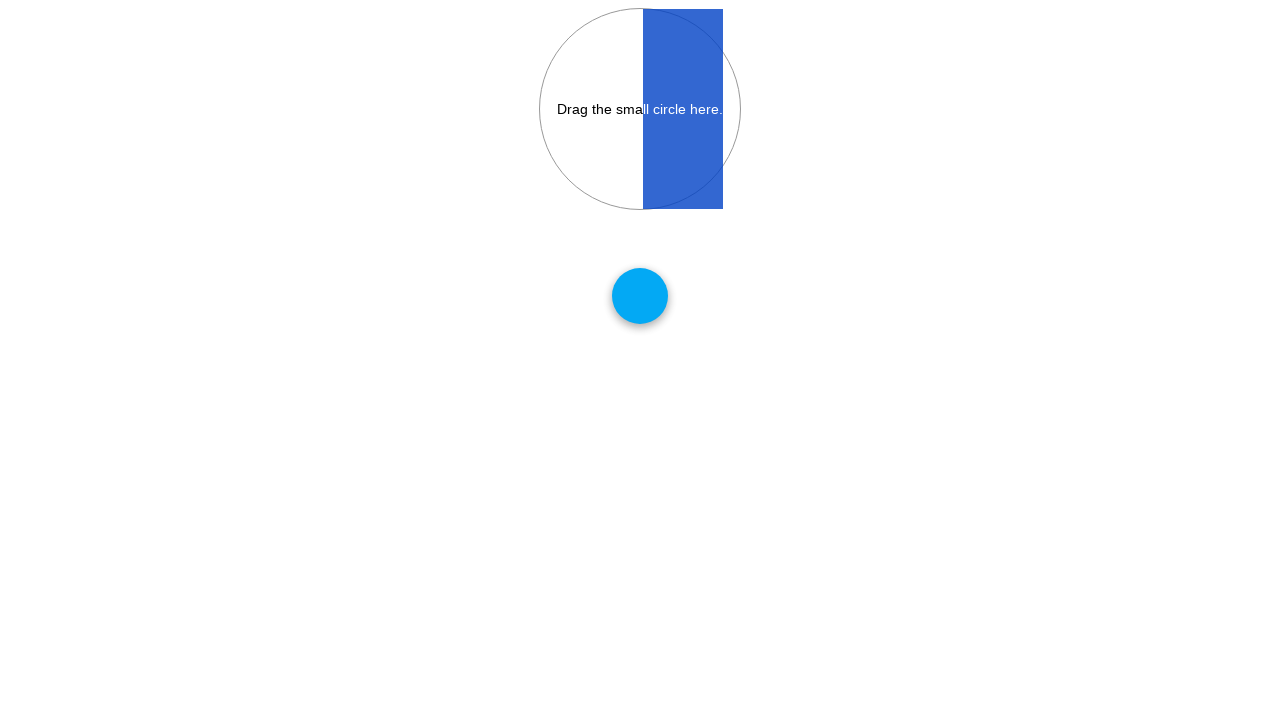